Tests the "Get Started" link on Playwright homepage by clicking it and verifying navigation to the intro page with npm package info visible.

Starting URL: https://playwright.dev/

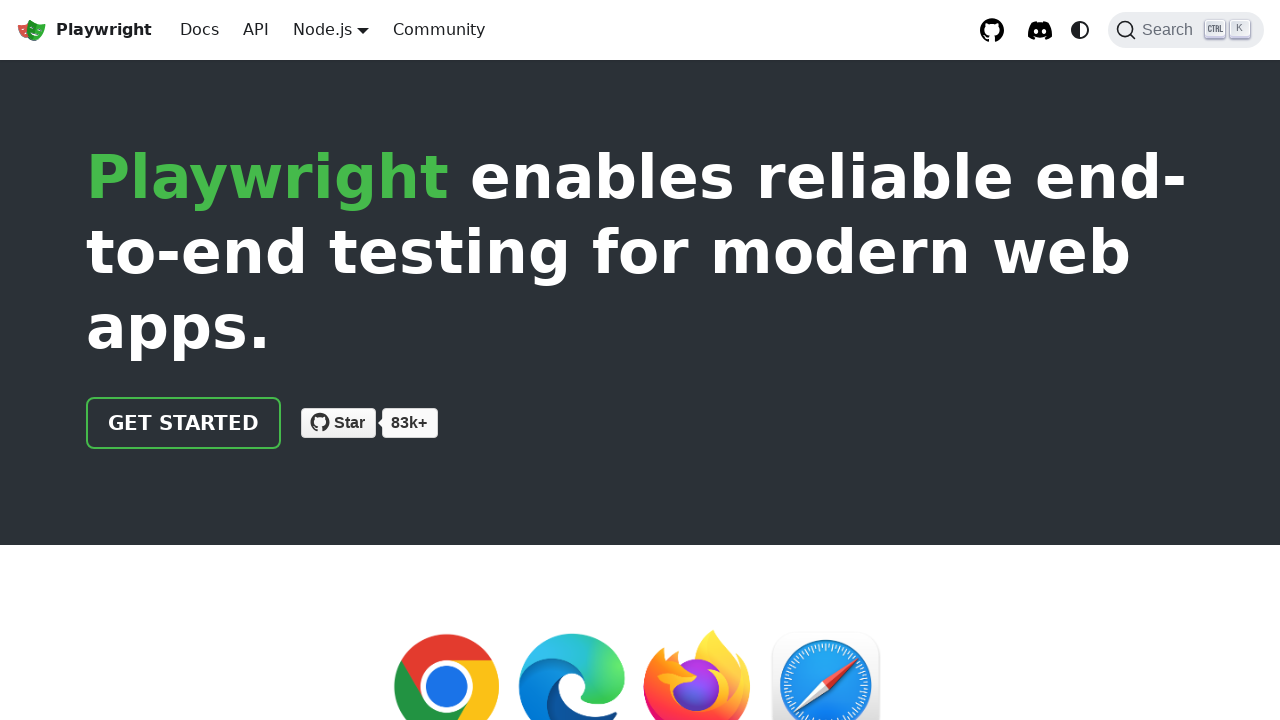

Clicked 'Get Started' link on Playwright homepage at (184, 423) on a.getStarted_Sjon:has-text('Get started')
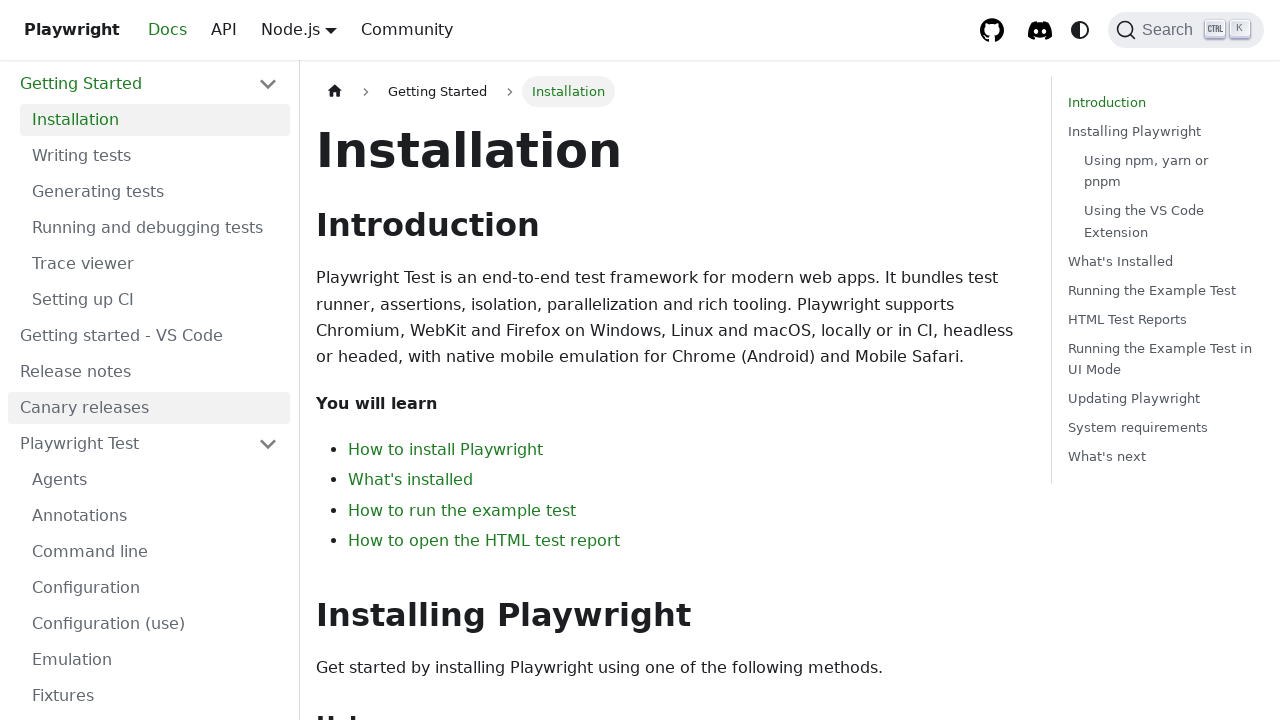

Navigated to intro page
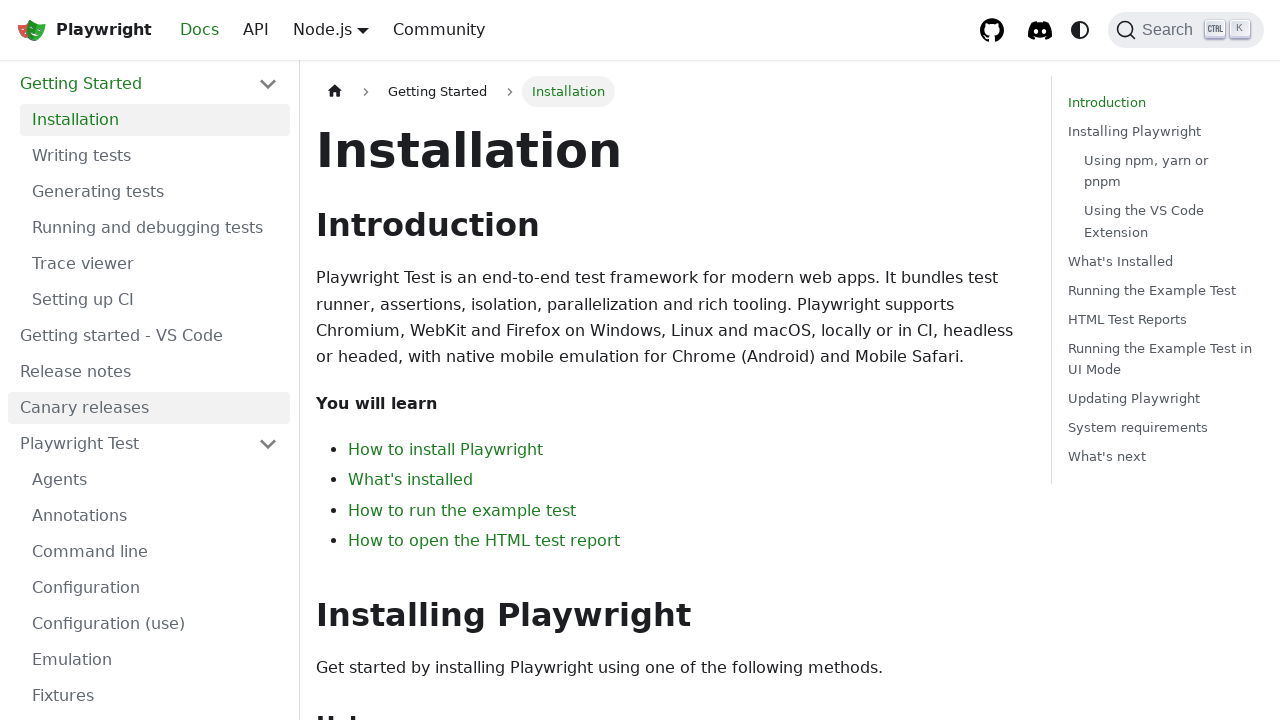

Verified npm package info is visible on intro page
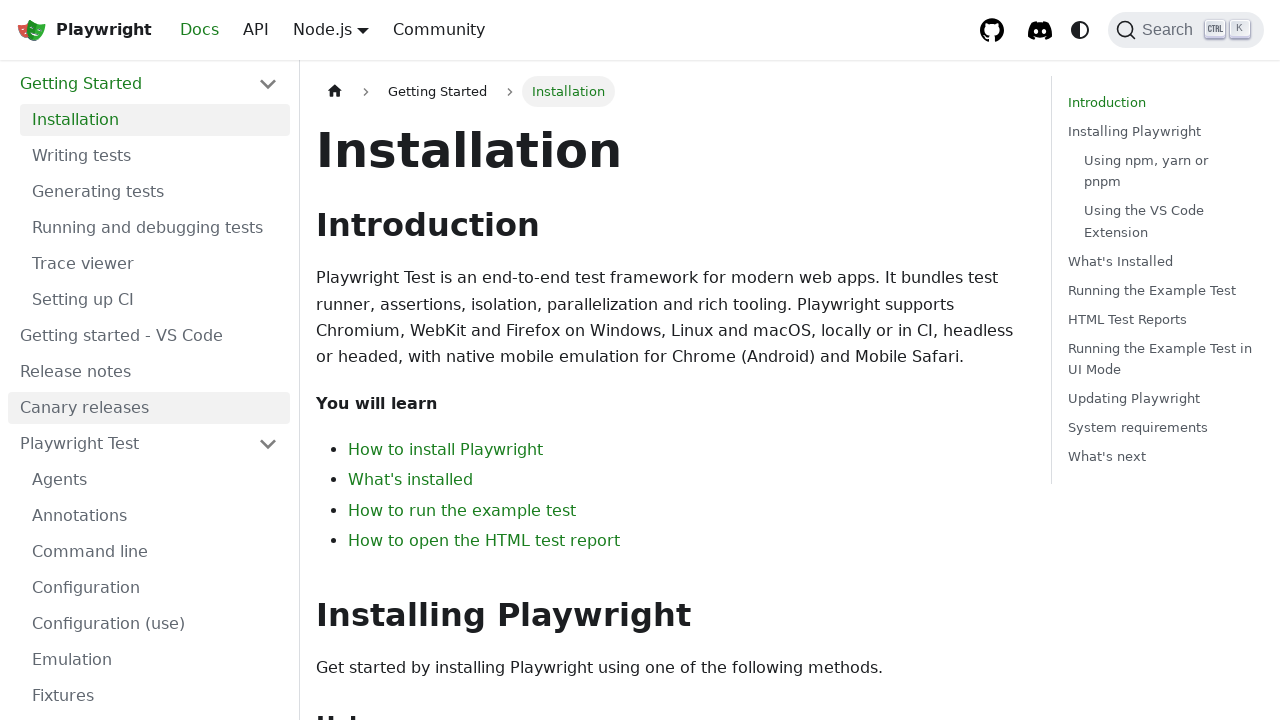

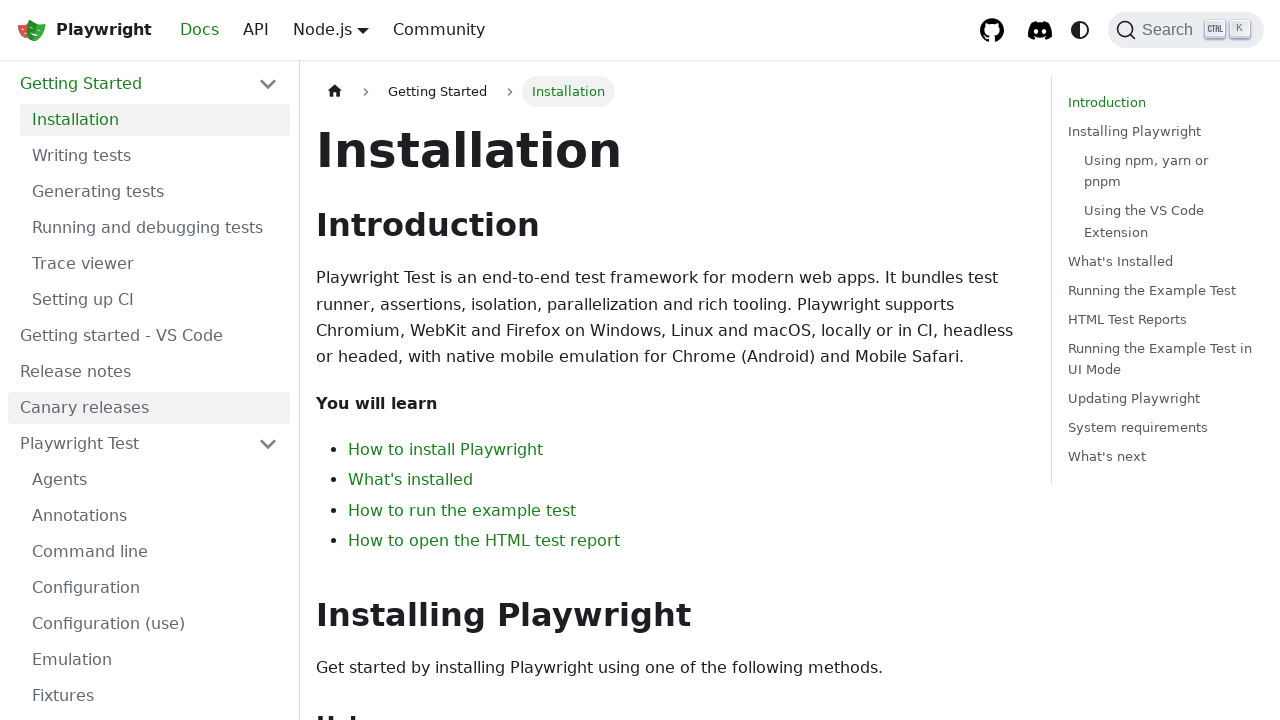